Demonstrates clearing an email input field and entering text into it on the Selenium test inputs page

Starting URL: https://www.selenium.dev/selenium/web/inputs.html

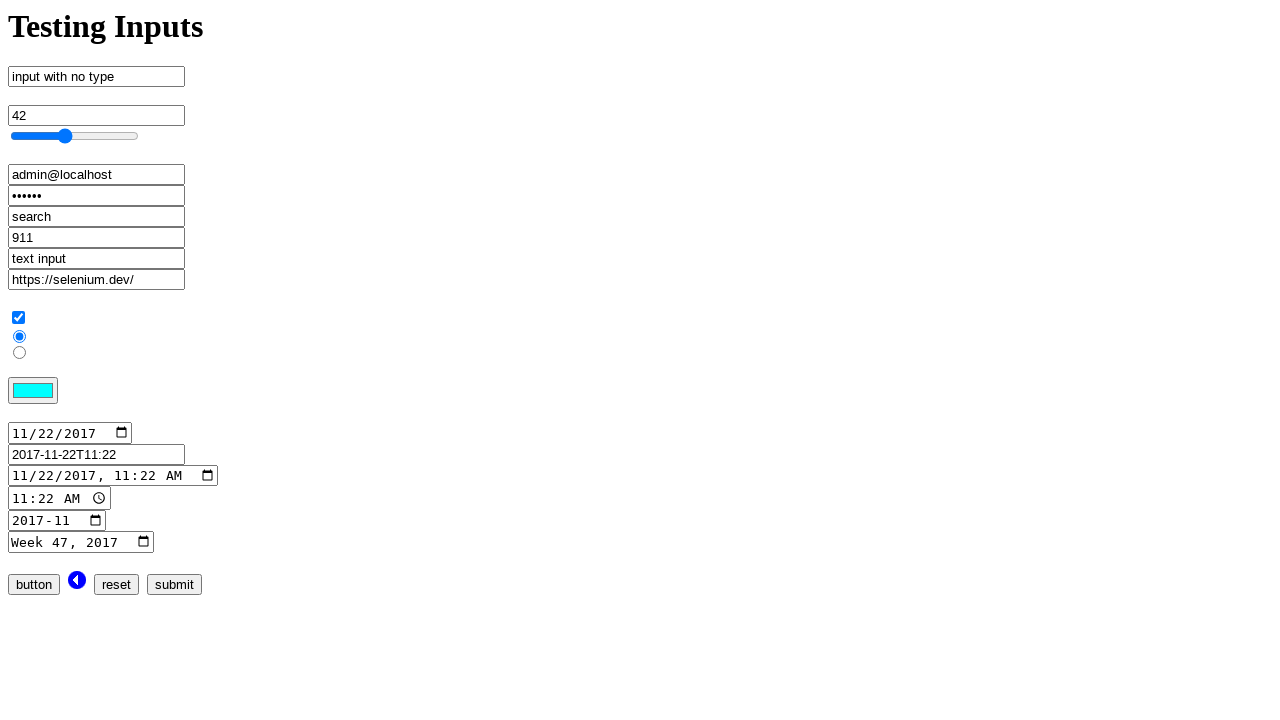

Cleared the email input field on input[name='email_input']
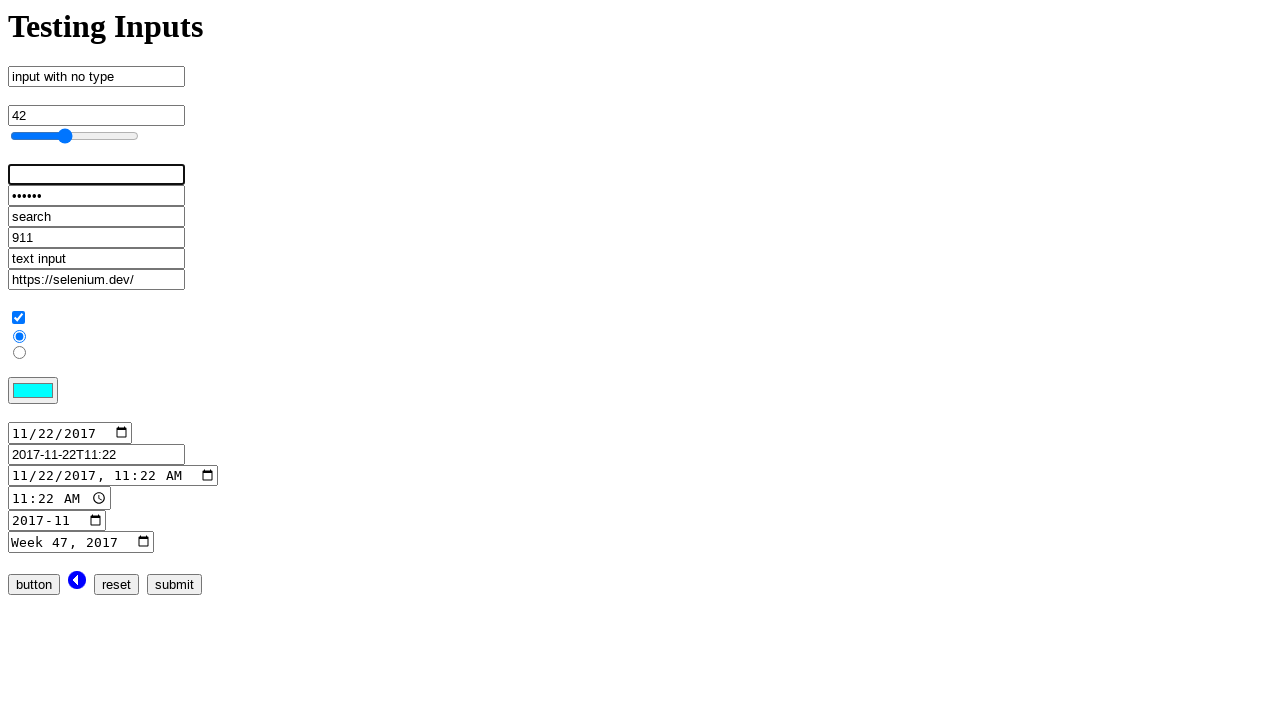

Entered 'admin@localhost.dev' into the email input field on input[name='email_input']
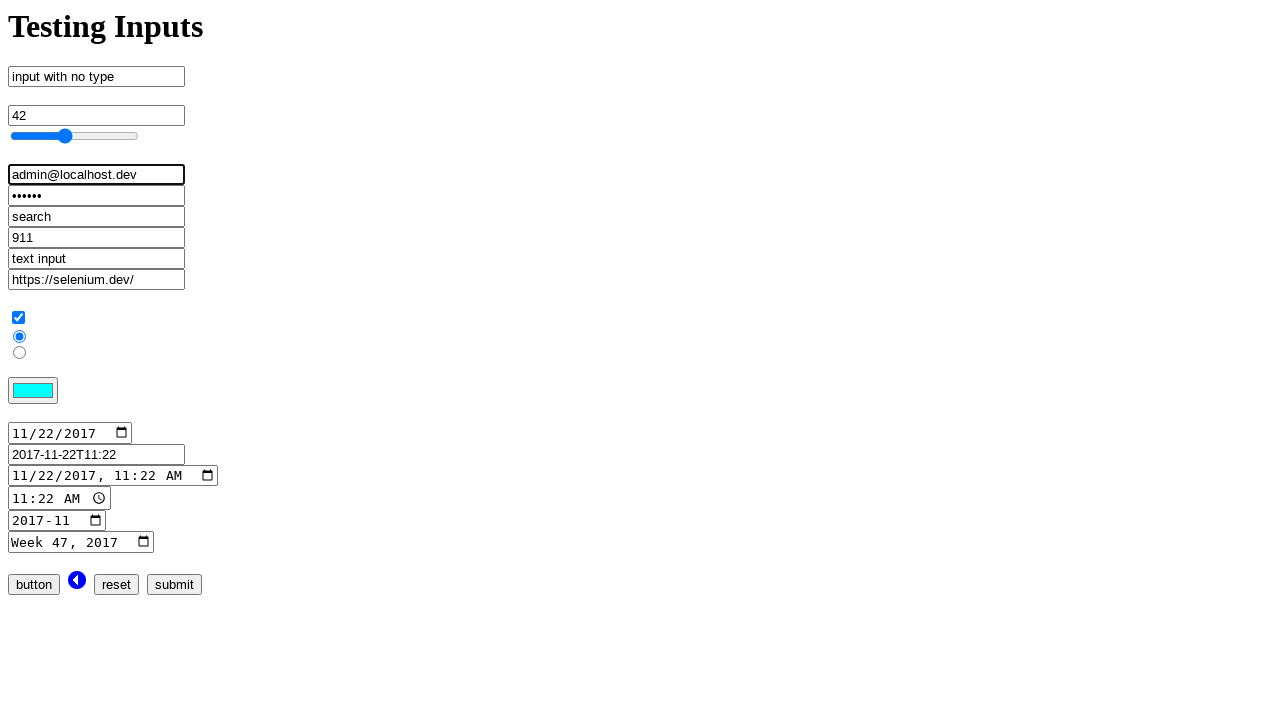

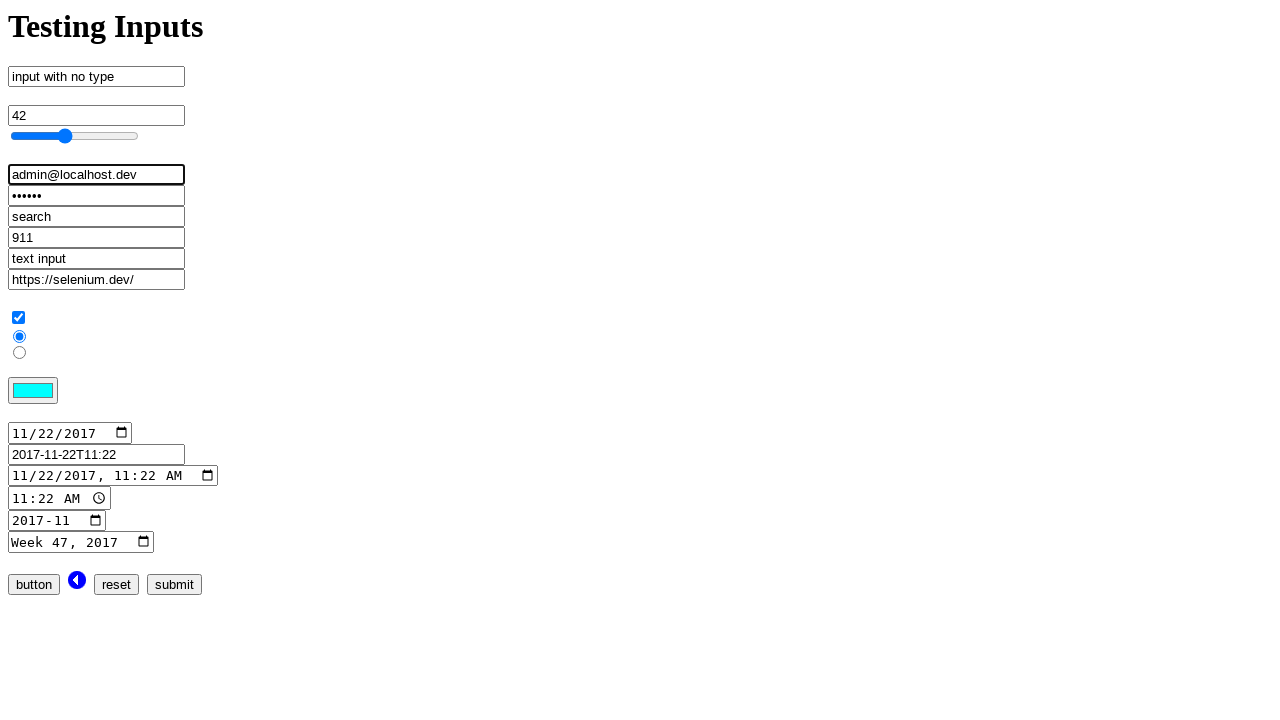